Tests square root function on the calculator by clicking sqrt button, number 4, and equals button

Starting URL: http://www.calculator.net

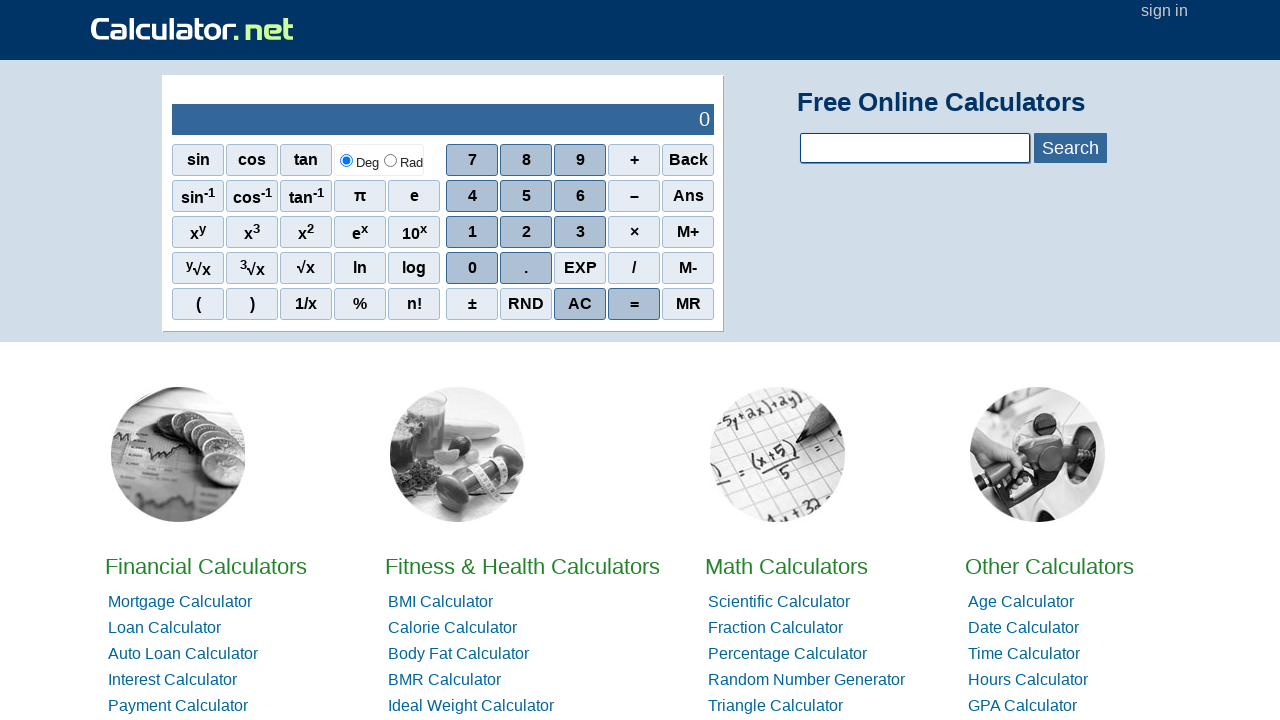

Clicked square root button at (306, 268) on xpath=//*[@id="homefunbtn"]/div[4]/span[3]
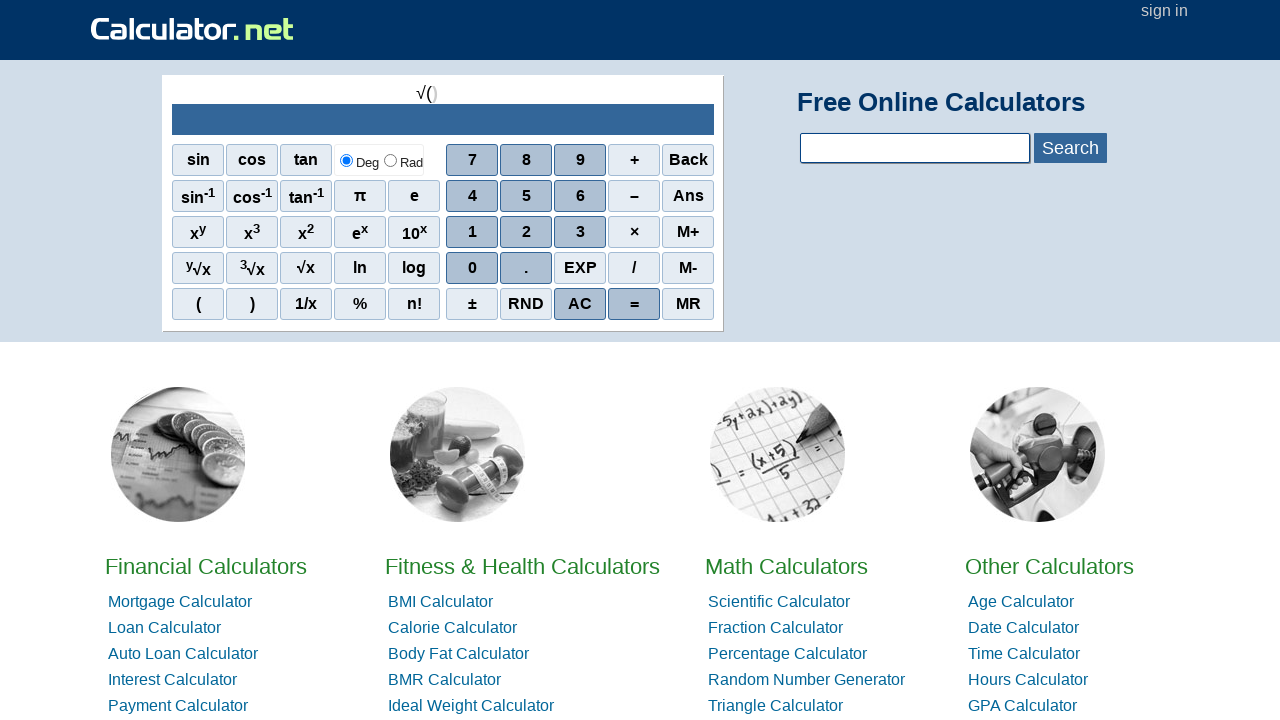

Clicked number 4 at (472, 196) on xpath=//*[@id="sciout"]/tbody/tr[2]/td[2]/div/div[2]/span[1]
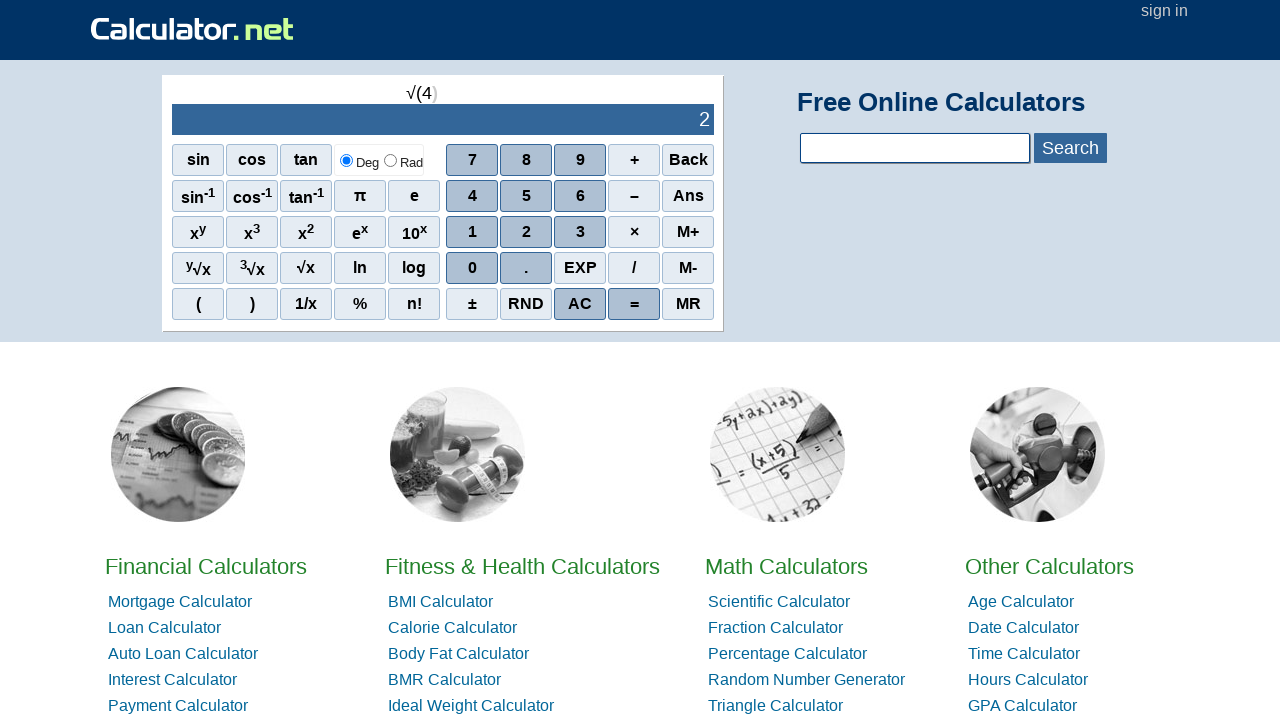

Clicked equals button to calculate square root of 4 at (634, 304) on xpath=//*[@id="sciout"]/tbody/tr[2]/td[2]/div/div[5]/span[4]
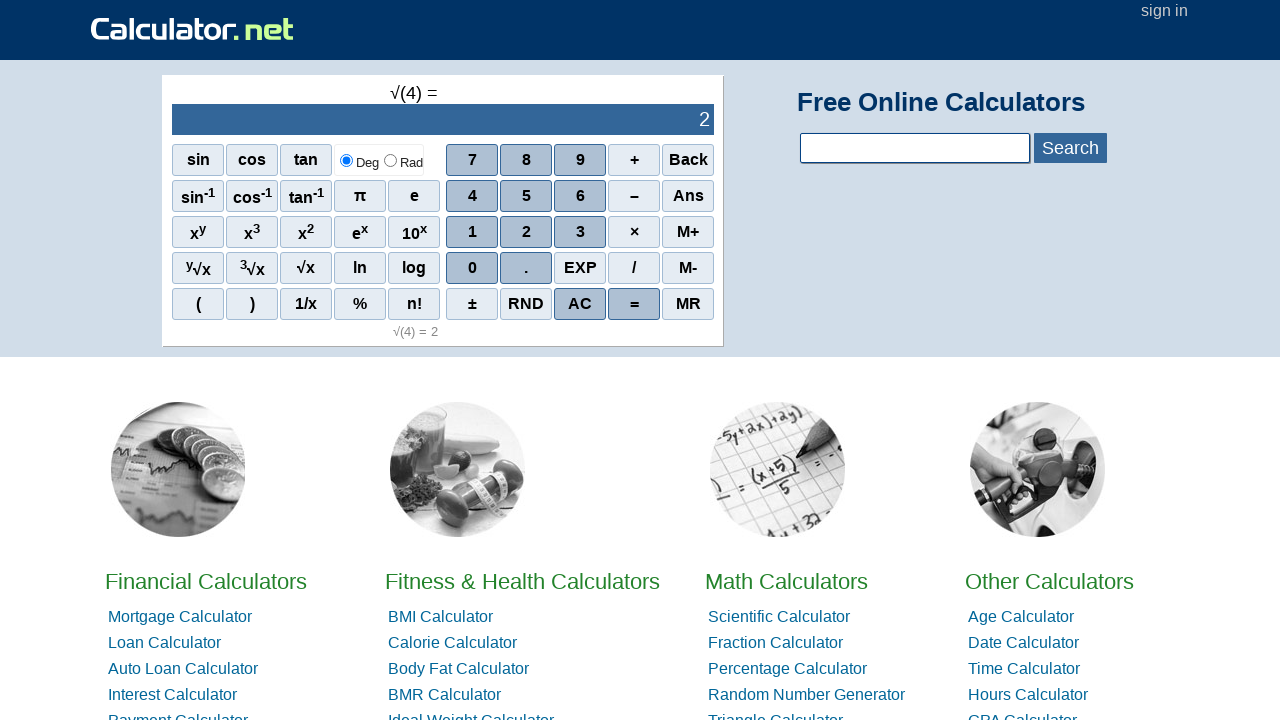

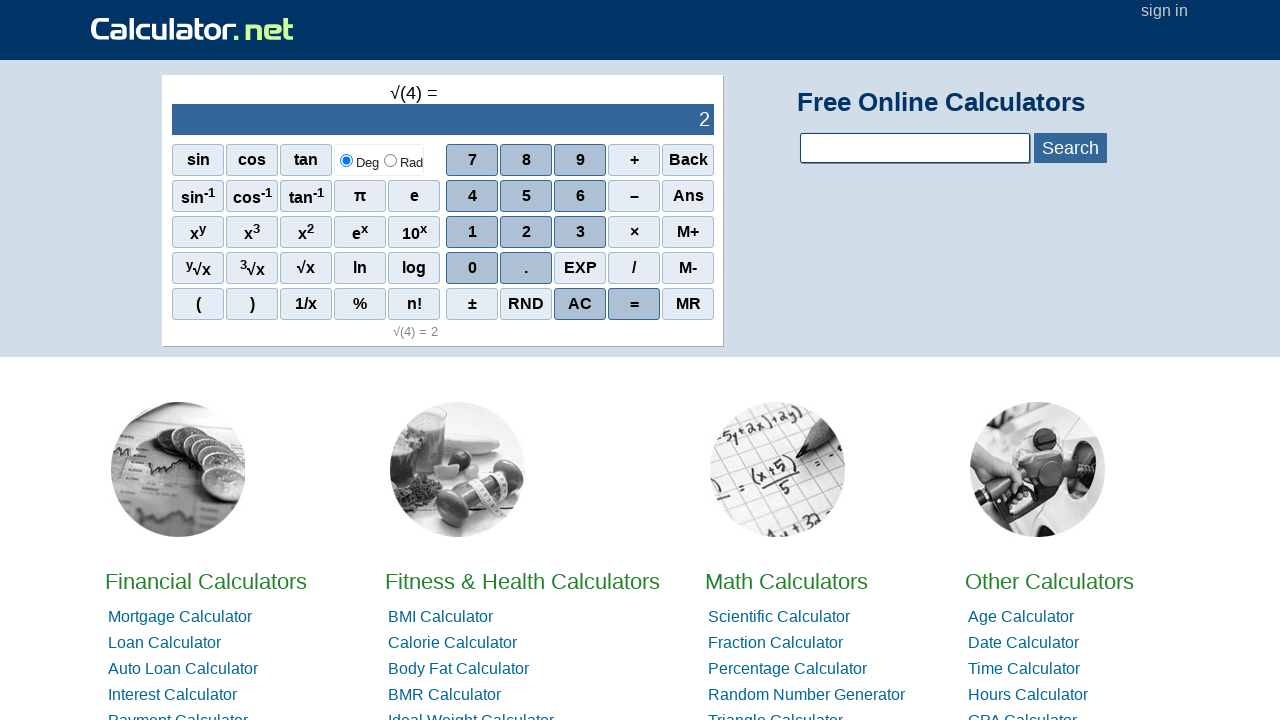